Tests language switcher functionality by clicking the German language button and then switching back to Russian

Starting URL: https://itcareerhub.de/ru

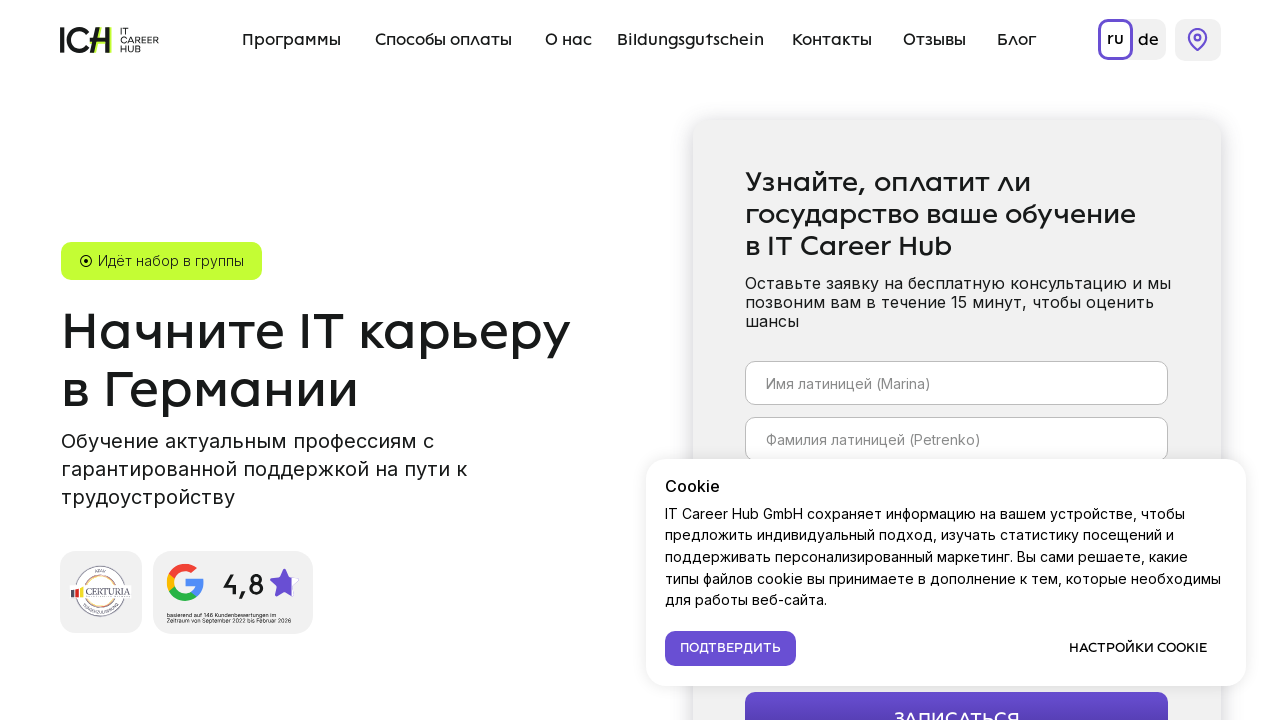

Clicked German language button at (1148, 40) on (//a[text()="de"])[1]
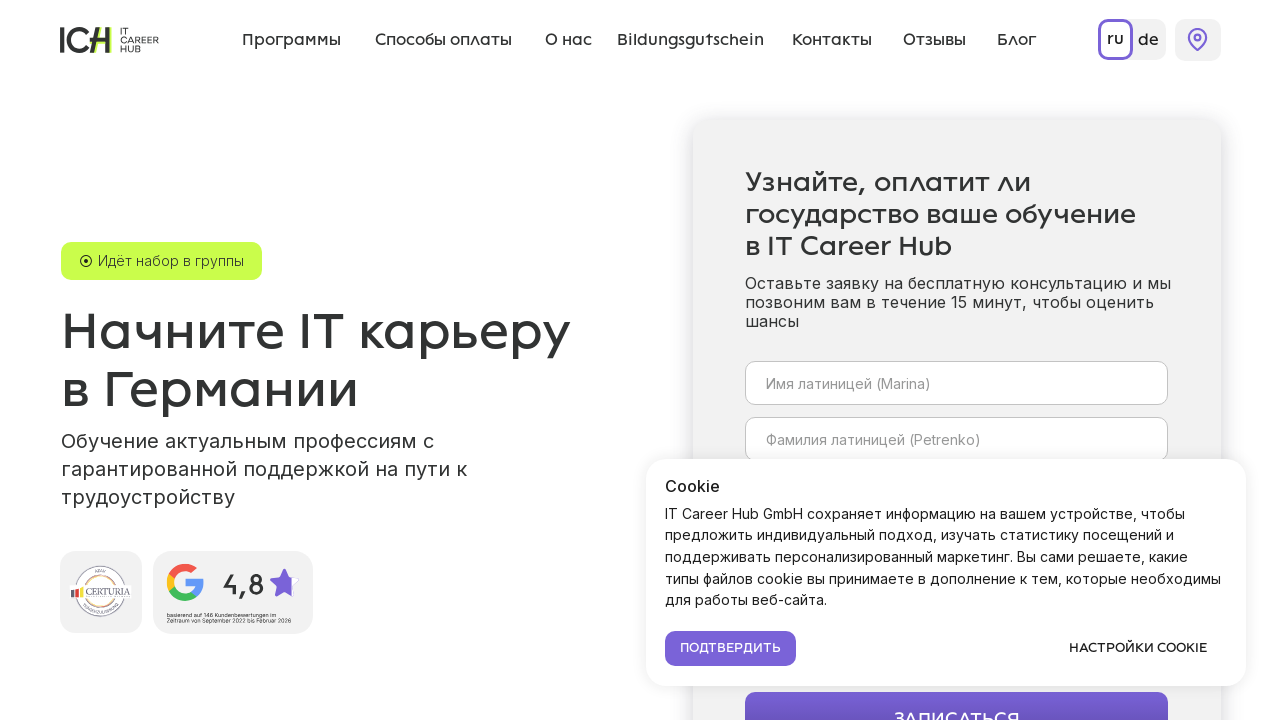

Page loaded with German language (URL changed to https://itcareerhub.de/)
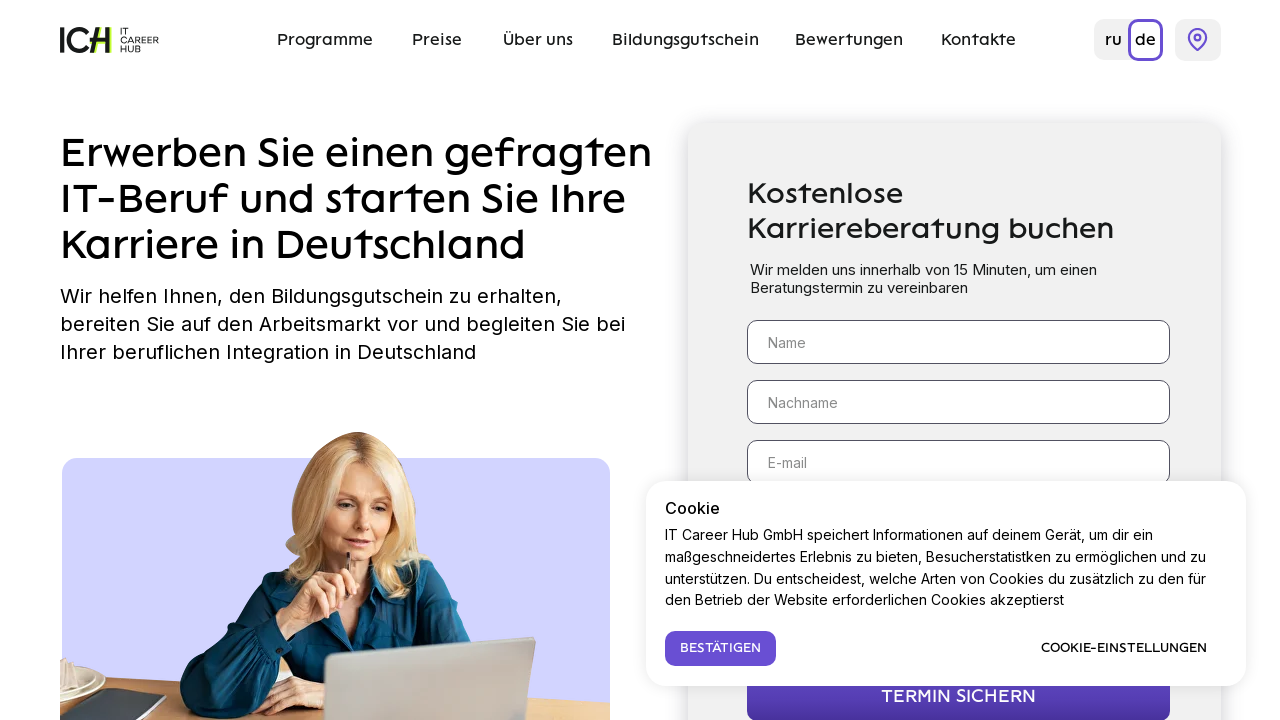

Clicked Russian language button at (1114, 40) on (//a[text()="ru"])[1]
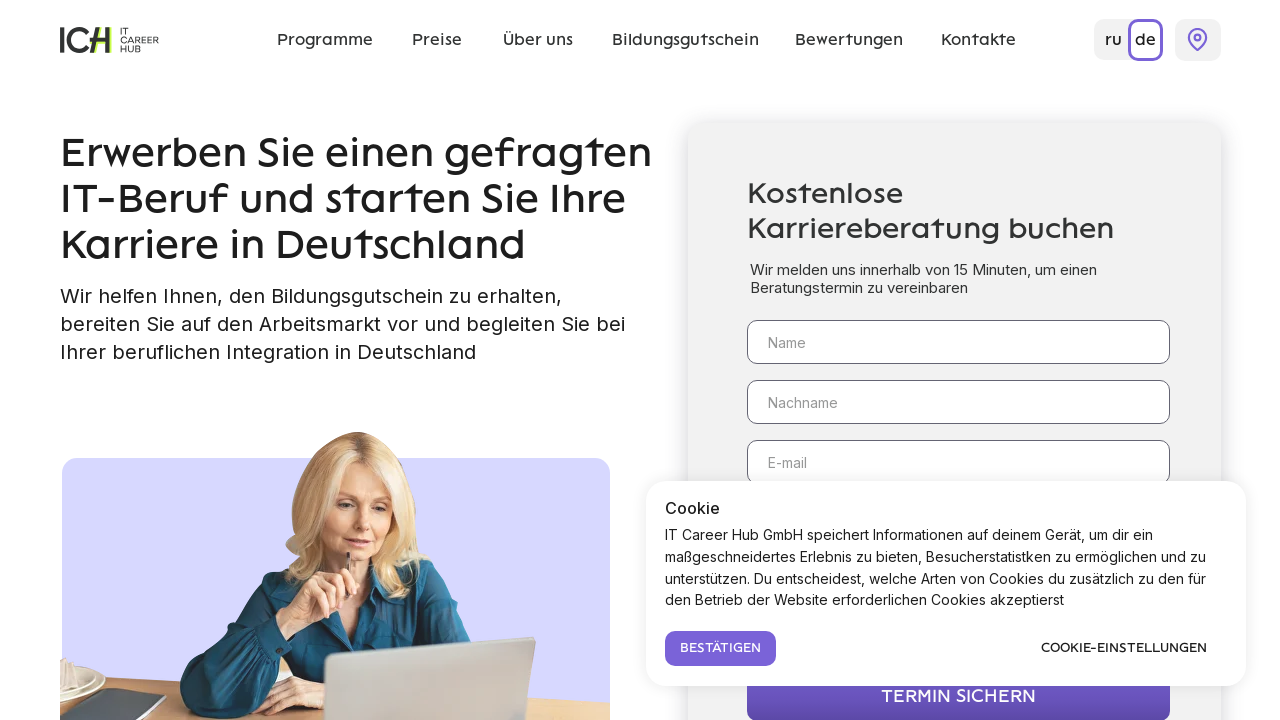

Page loaded with Russian language (URL changed to https://itcareerhub.de/ru)
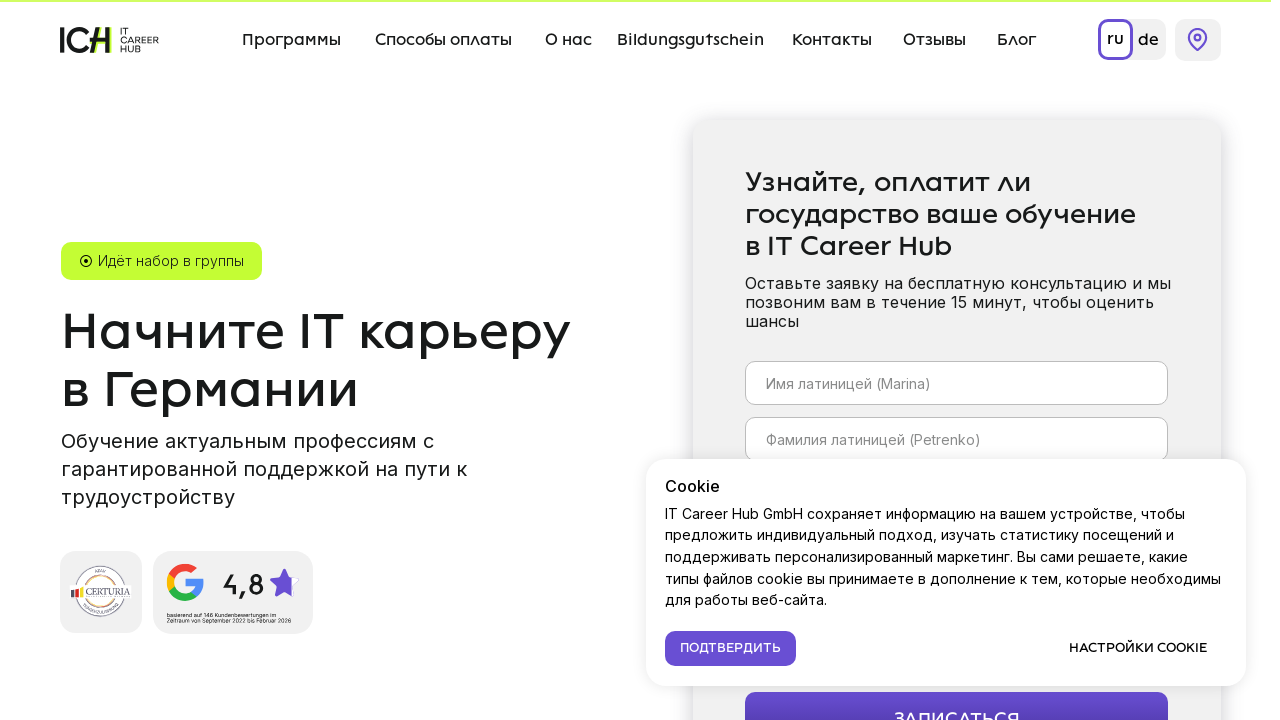

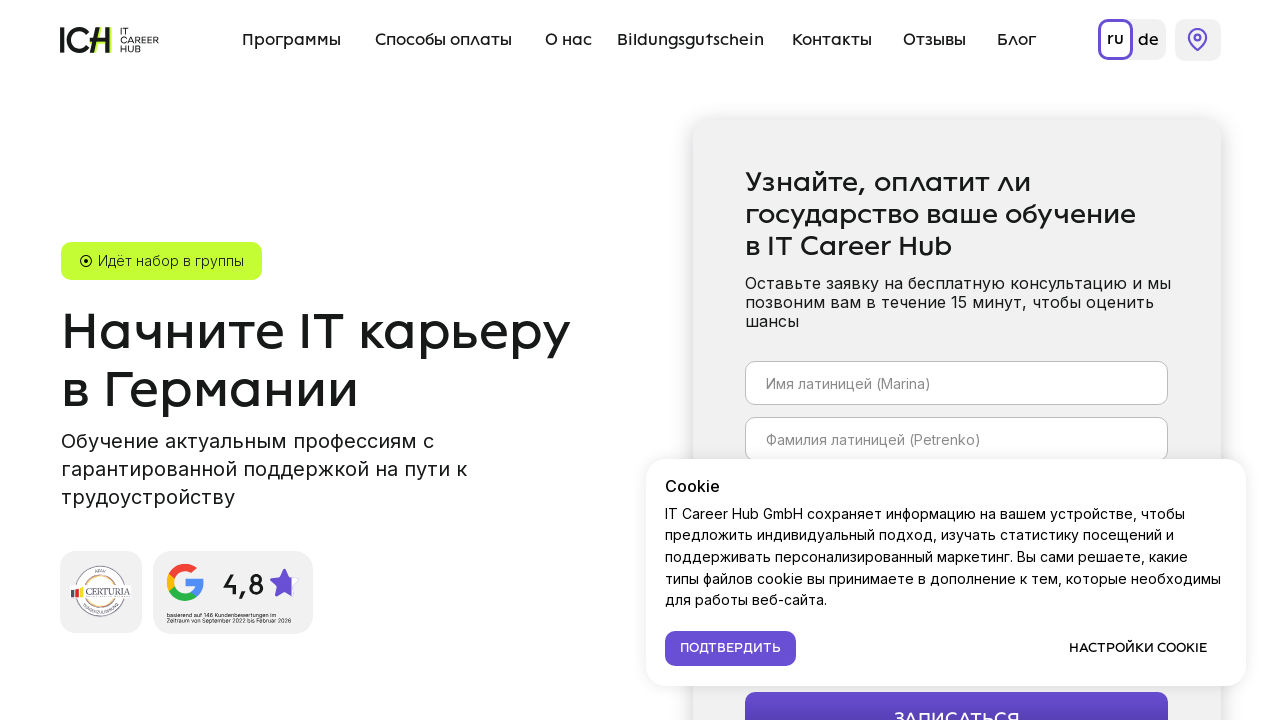